Tests text input methods by demonstrating fill() and type() methods on a todo app, showing how fill replaces content while type appends.

Starting URL: https://demo.playwright.dev/todomvc/

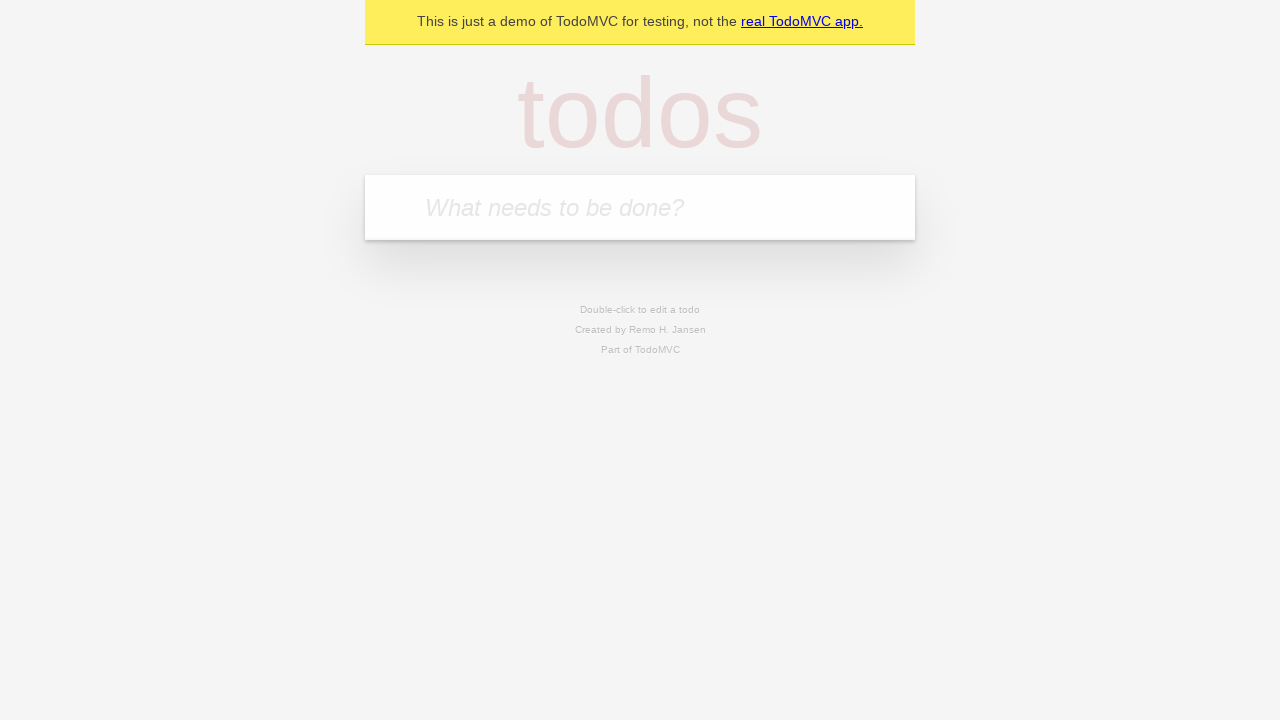

Located the todo input field
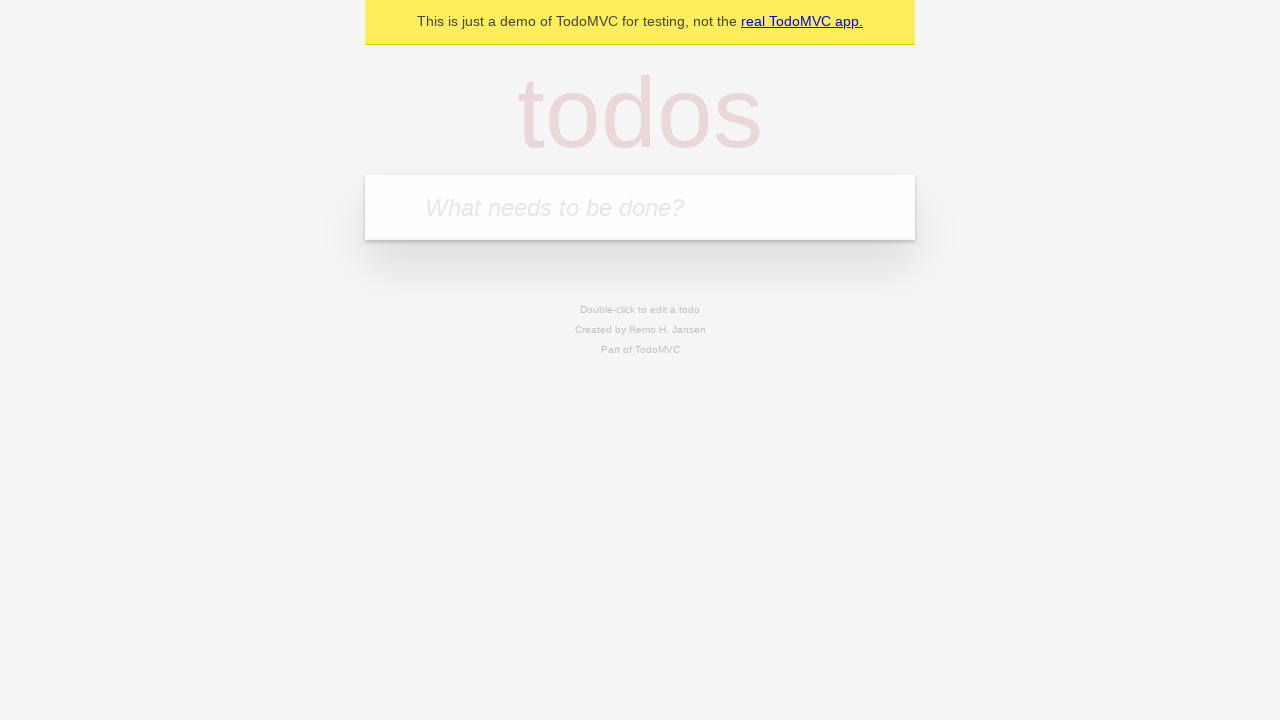

Filled input with 'First task' using fill() method on internal:role=textbox[name="What needs to be done?"i]
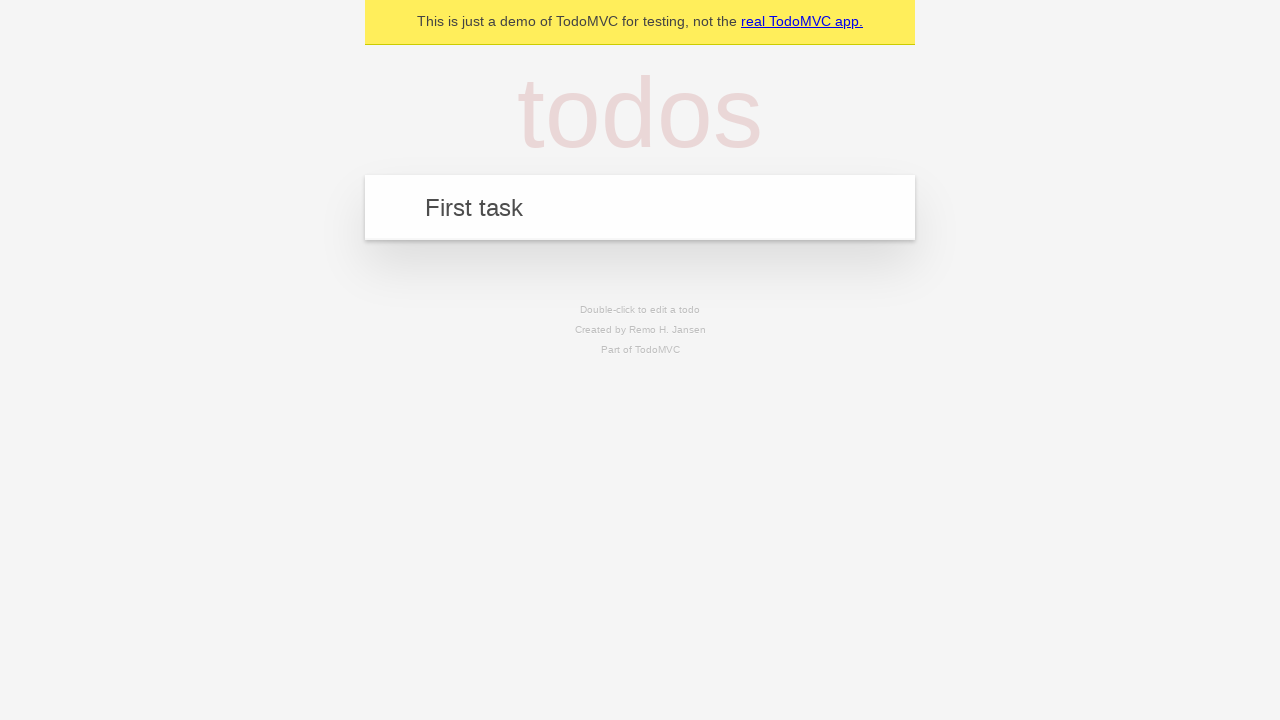

Filled input with 'Existing text: ' to prepare for type() demonstration on internal:role=textbox[name="What needs to be done?"i]
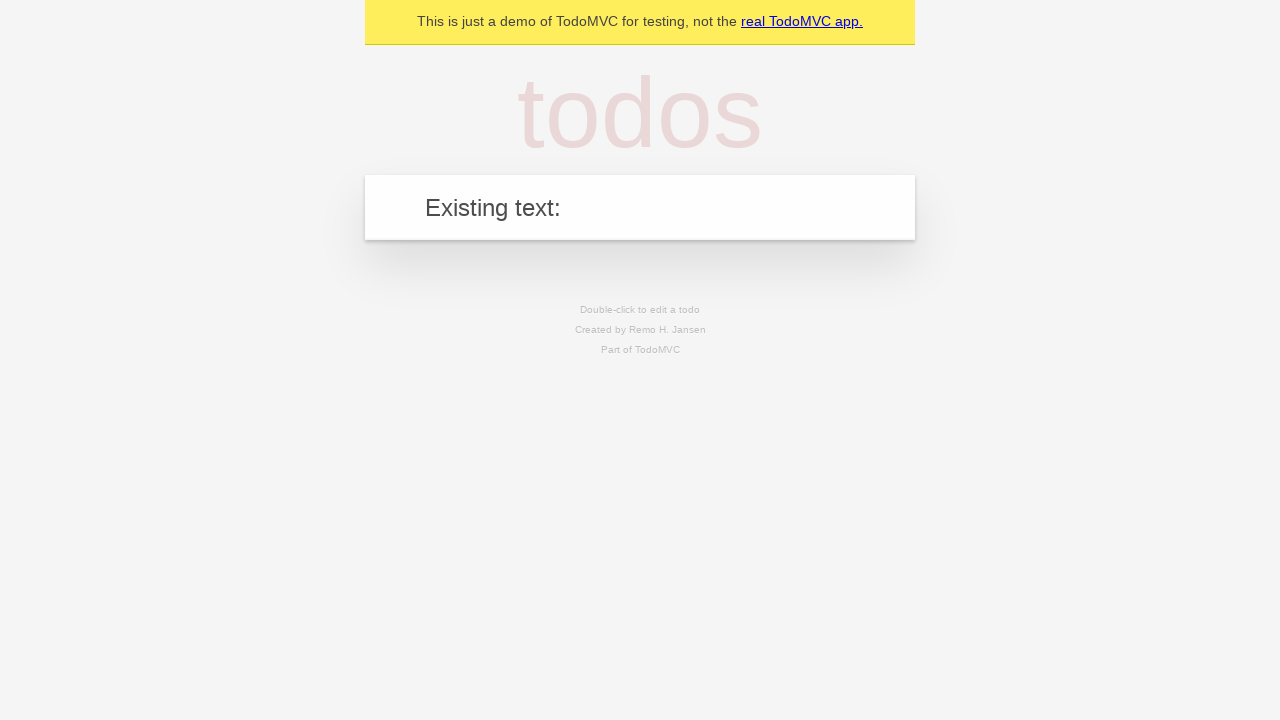

Used type() method to append 'appended text' to existing content on internal:role=textbox[name="What needs to be done?"i]
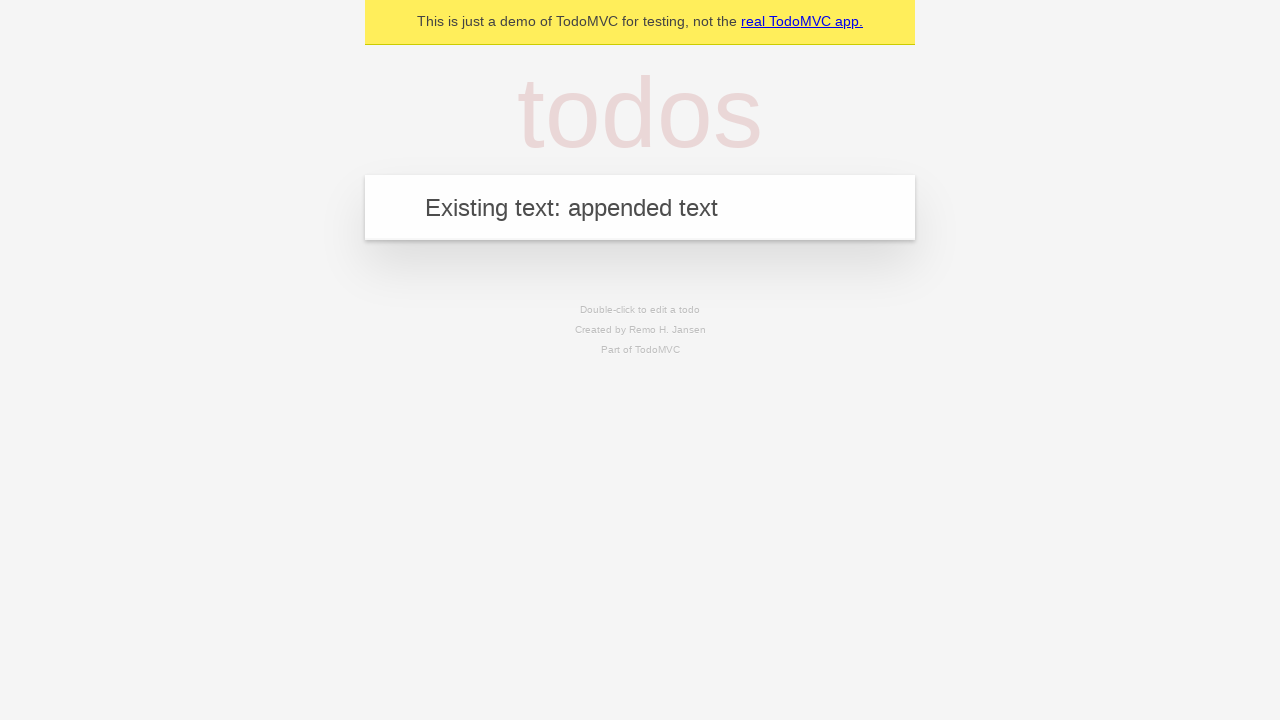

Pressed Enter to submit the todo on internal:role=textbox[name="What needs to be done?"i]
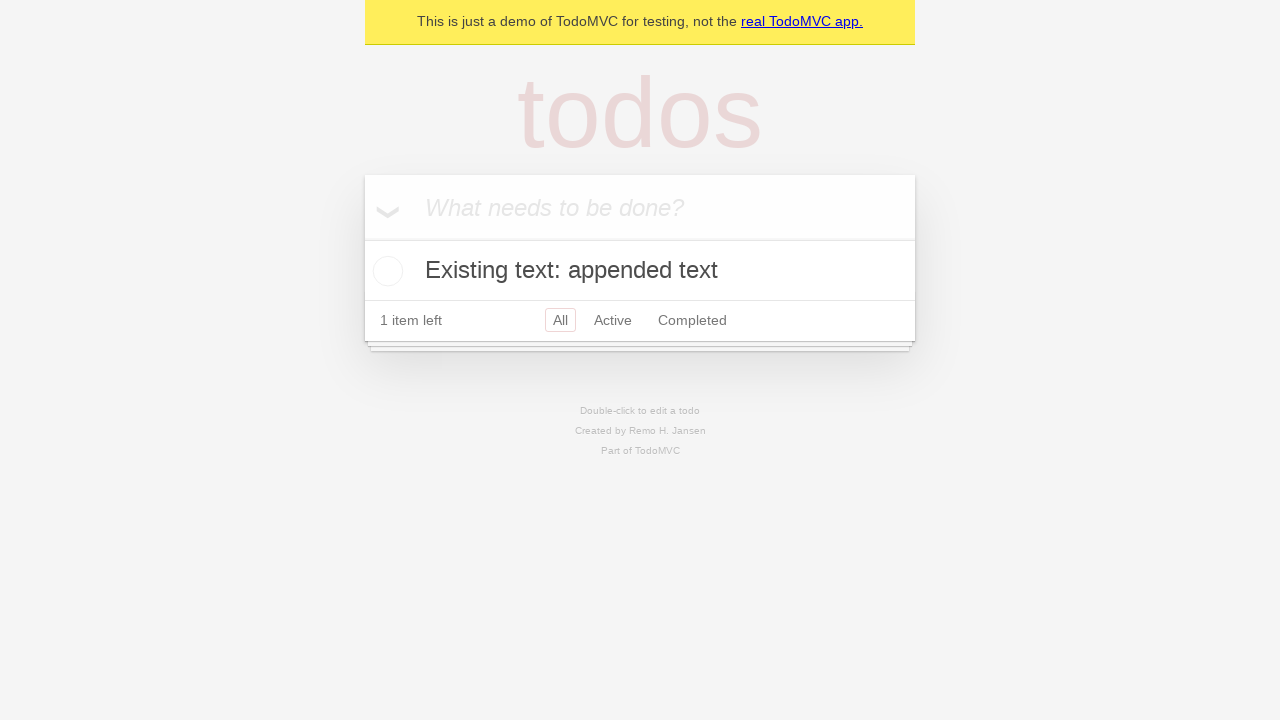

Verified todo 'Existing text: appended text' was successfully created
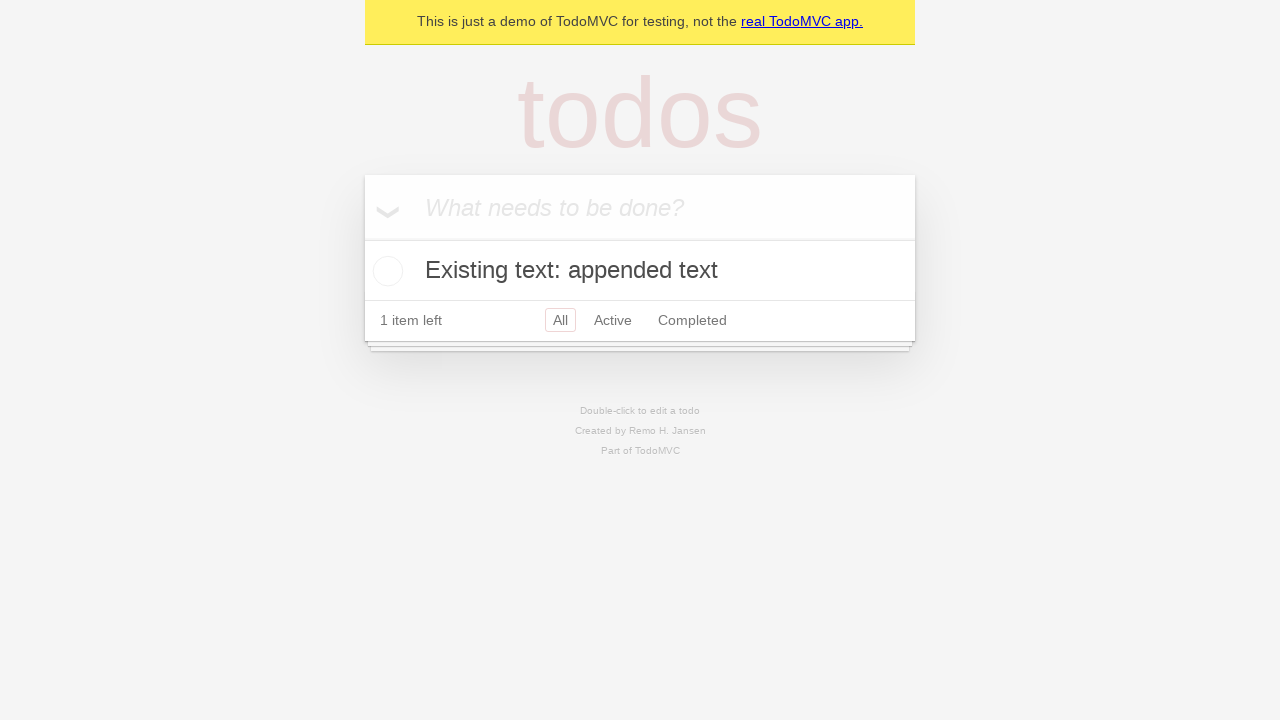

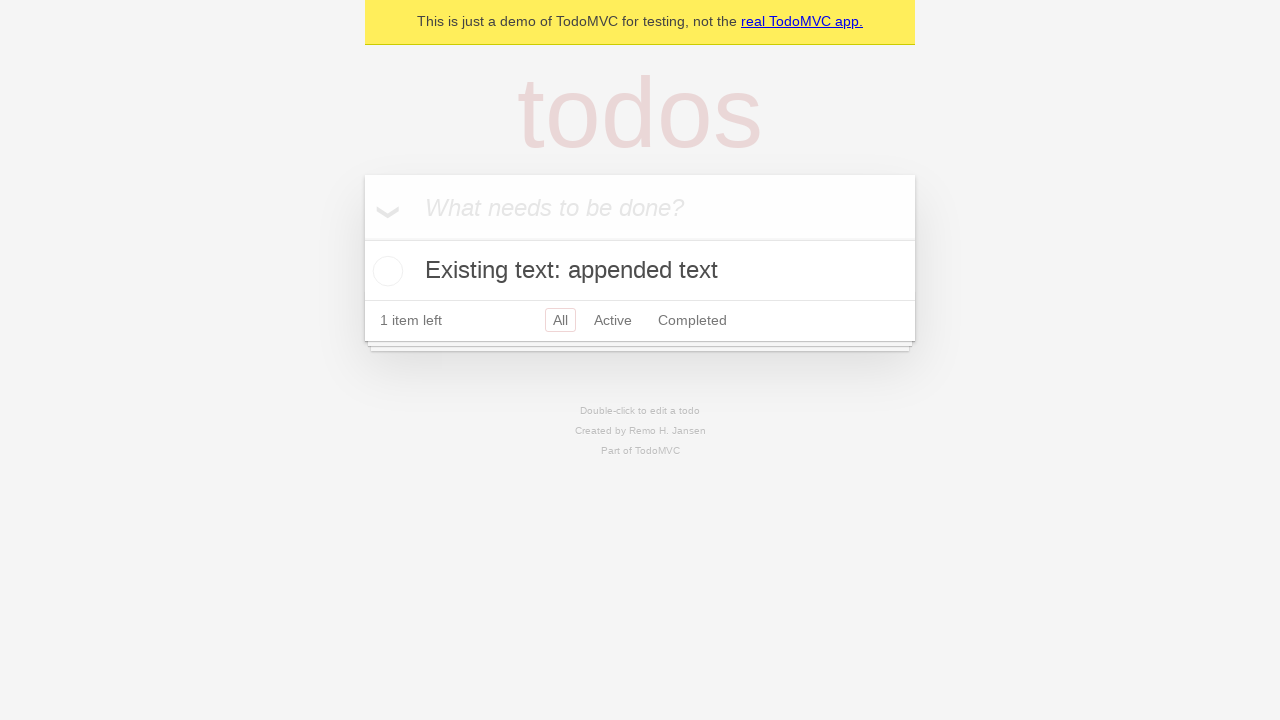